Tests the horizontal slider functionality by navigating to the slider page, moving the slider using arrow keys, and verifying the slider value changes to 1.5

Starting URL: https://the-internet.herokuapp.com/

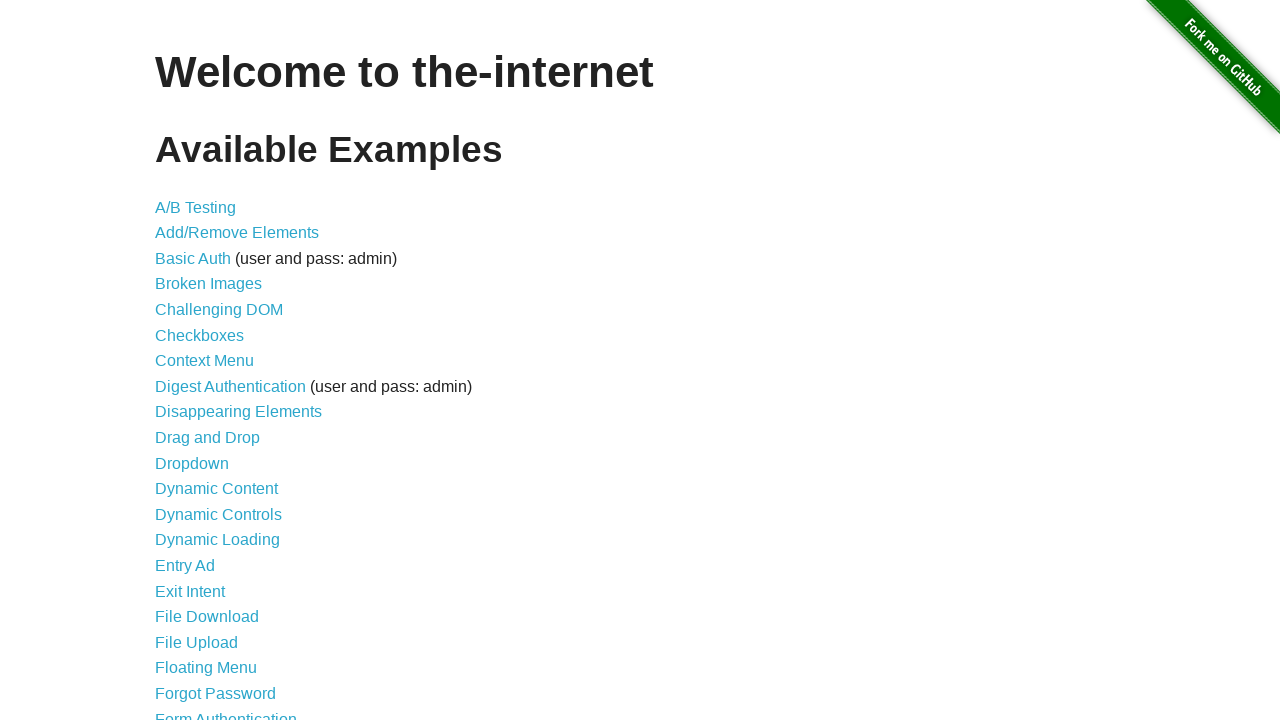

Clicked on Horizontal Slider link at (214, 361) on text=Horizontal Slider
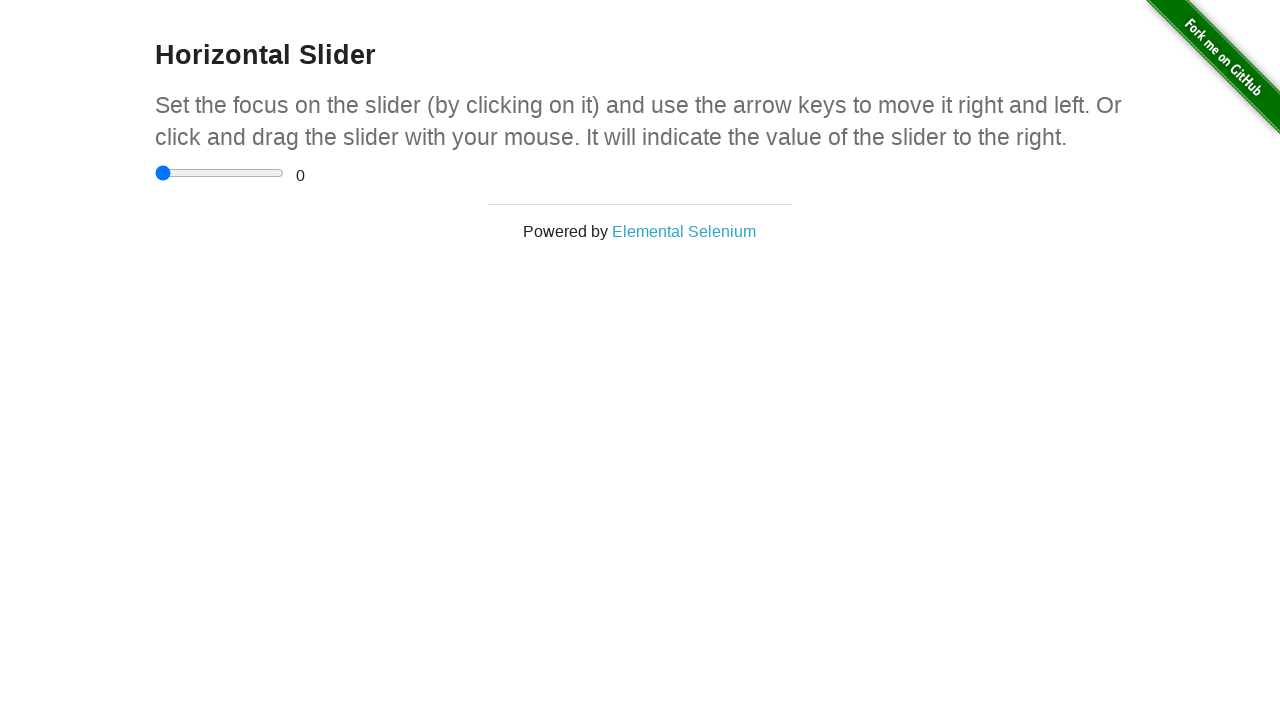

Slider page loaded and slider element is visible
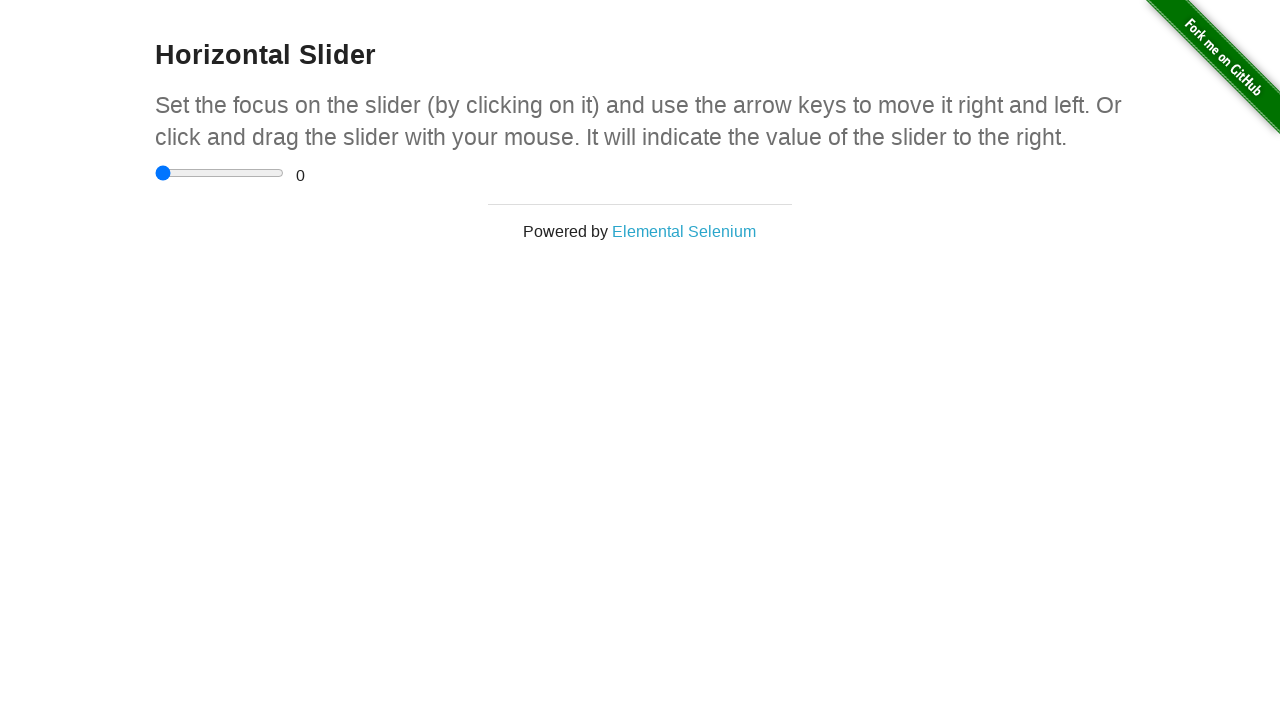

Located the horizontal slider element
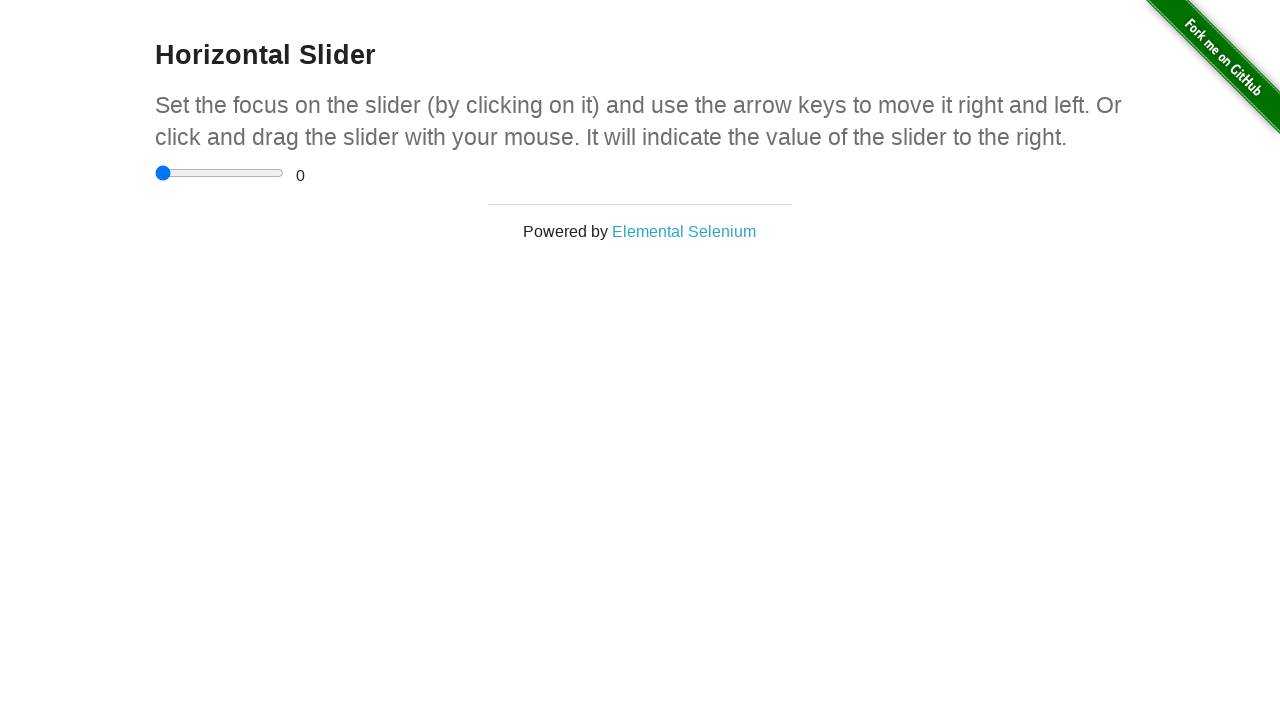

Pressed ArrowRight key on slider (1st time) on #content > div > div > input[type=range]
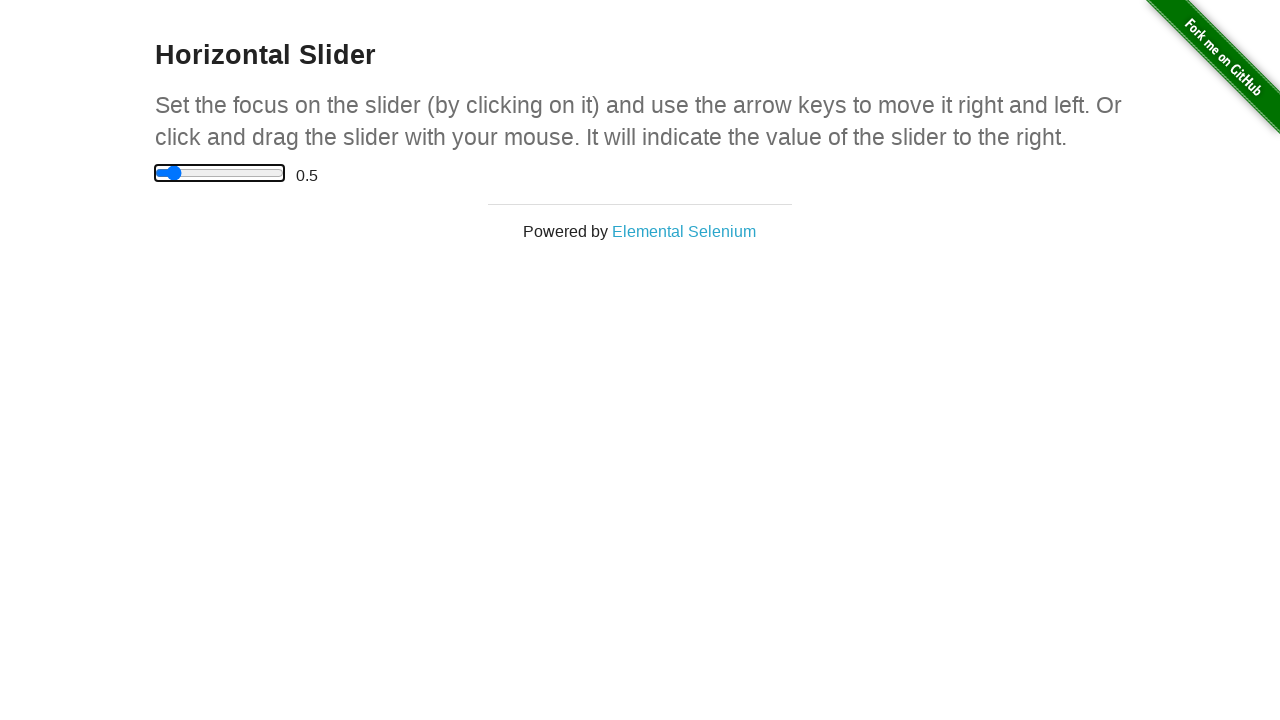

Pressed ArrowRight key on slider (2nd time) on #content > div > div > input[type=range]
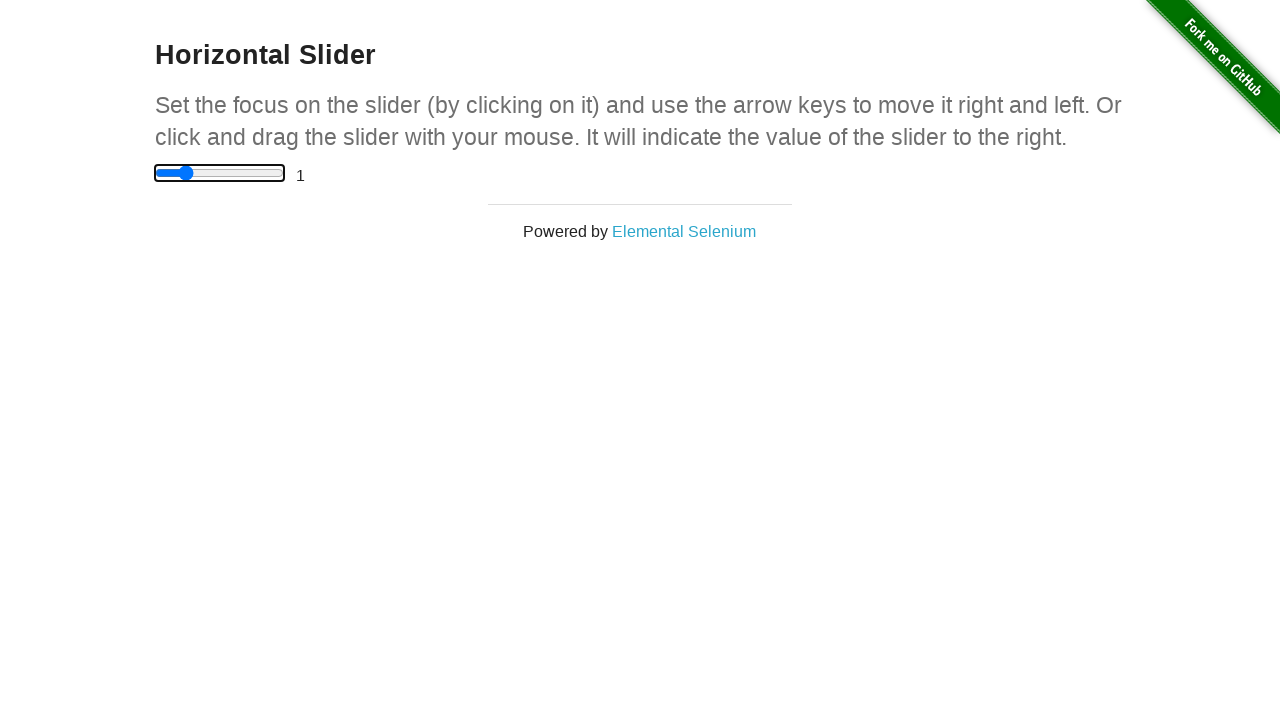

Pressed ArrowRight key on slider (3rd time) on #content > div > div > input[type=range]
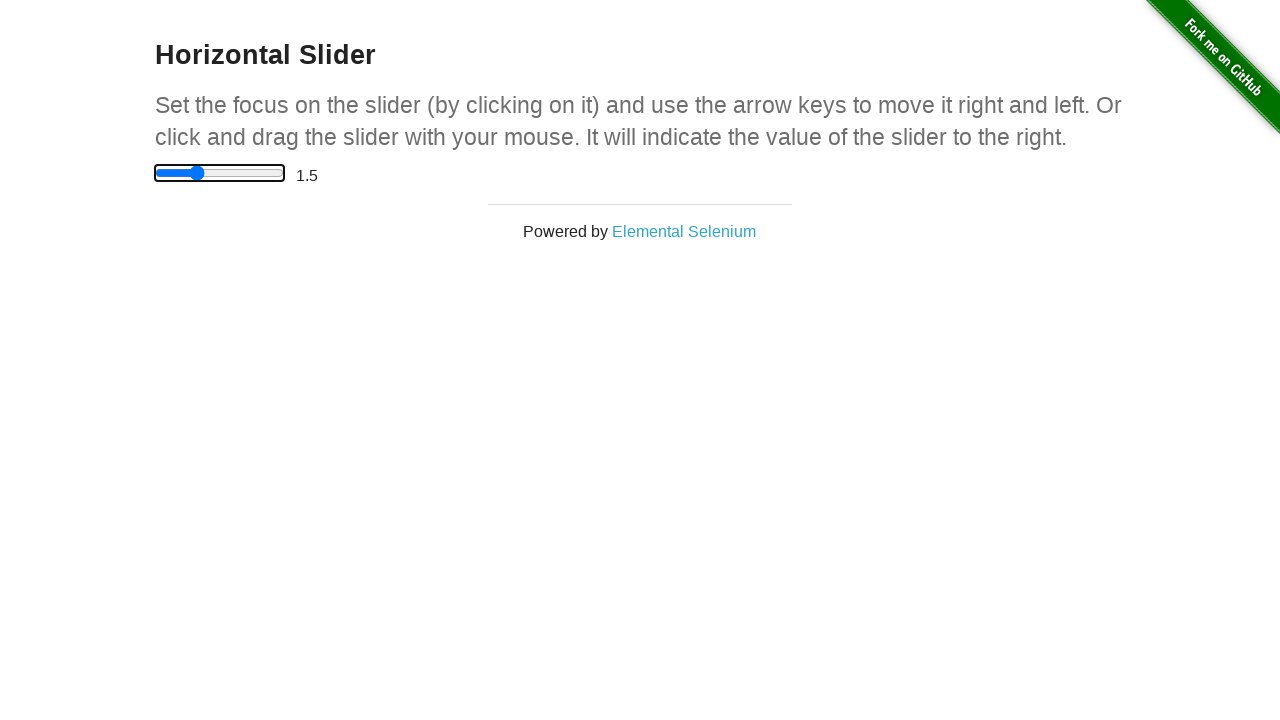

Range value display element loaded
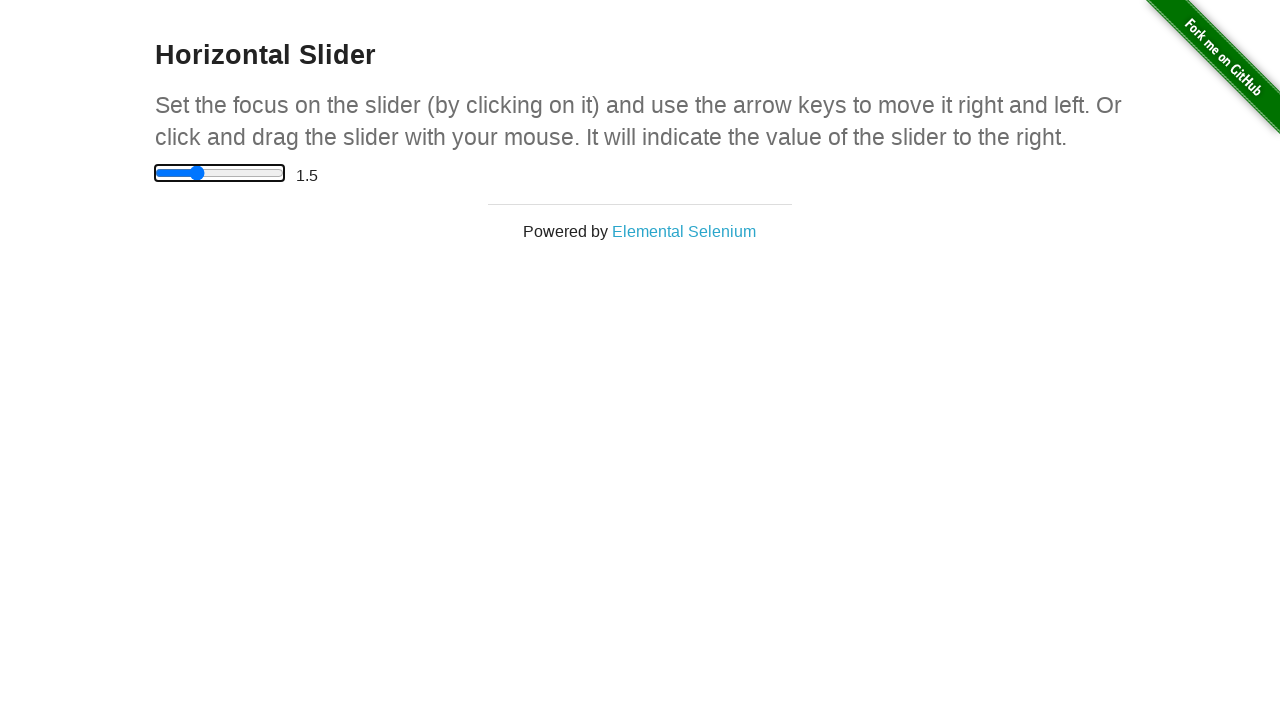

Located the range value display element
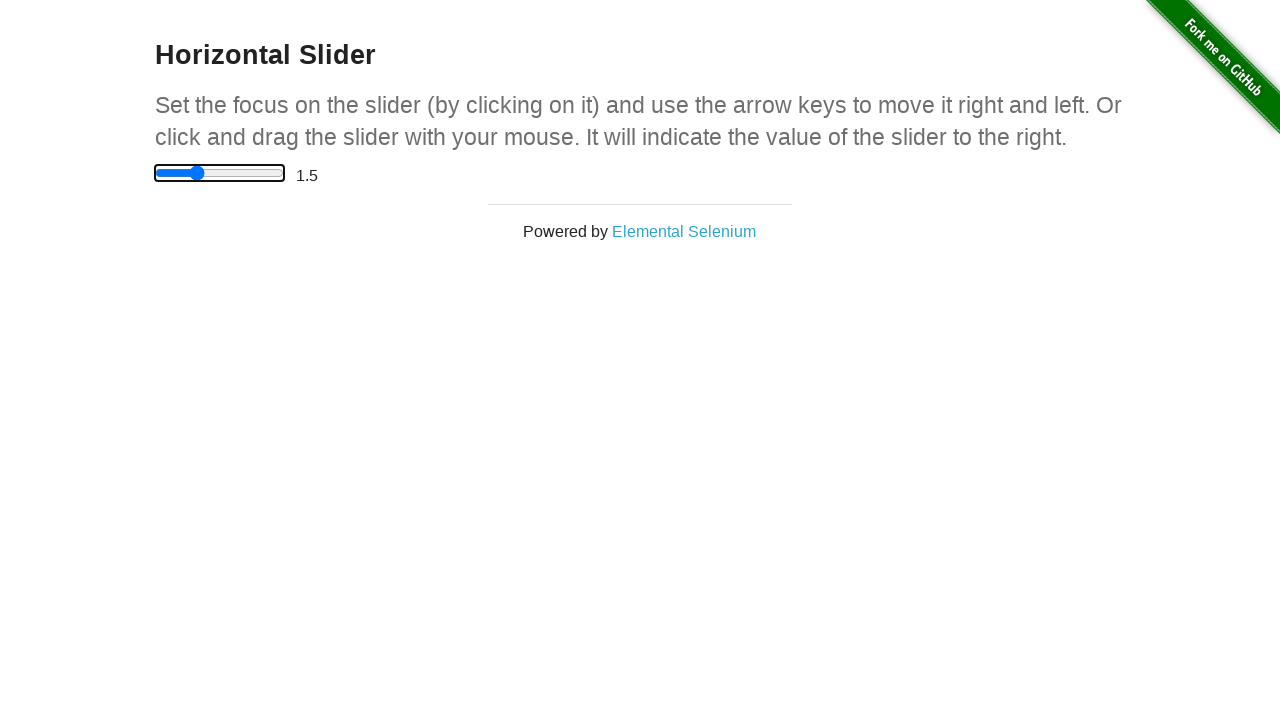

Verified slider value is 1.5
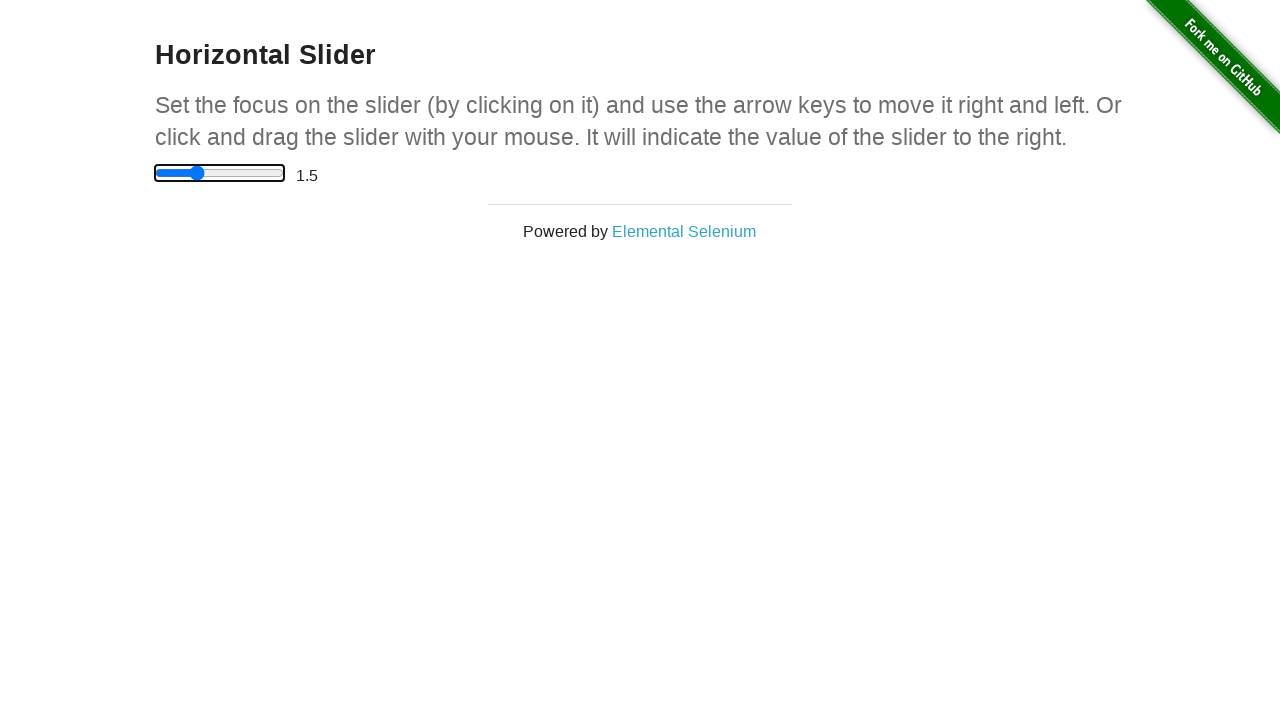

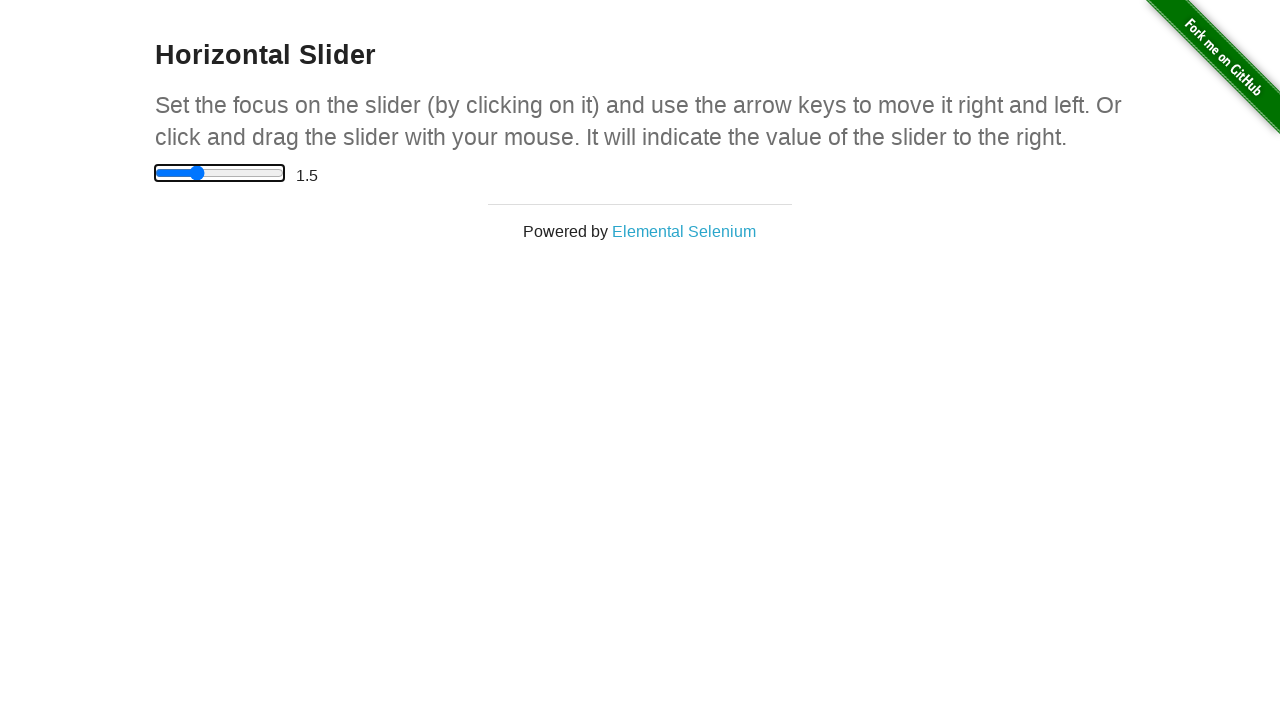